Tests dynamic content loading by clicking a start button and waiting for a hidden element to become visible with the text "Hello World!"

Starting URL: https://the-internet.herokuapp.com/dynamic_loading/1

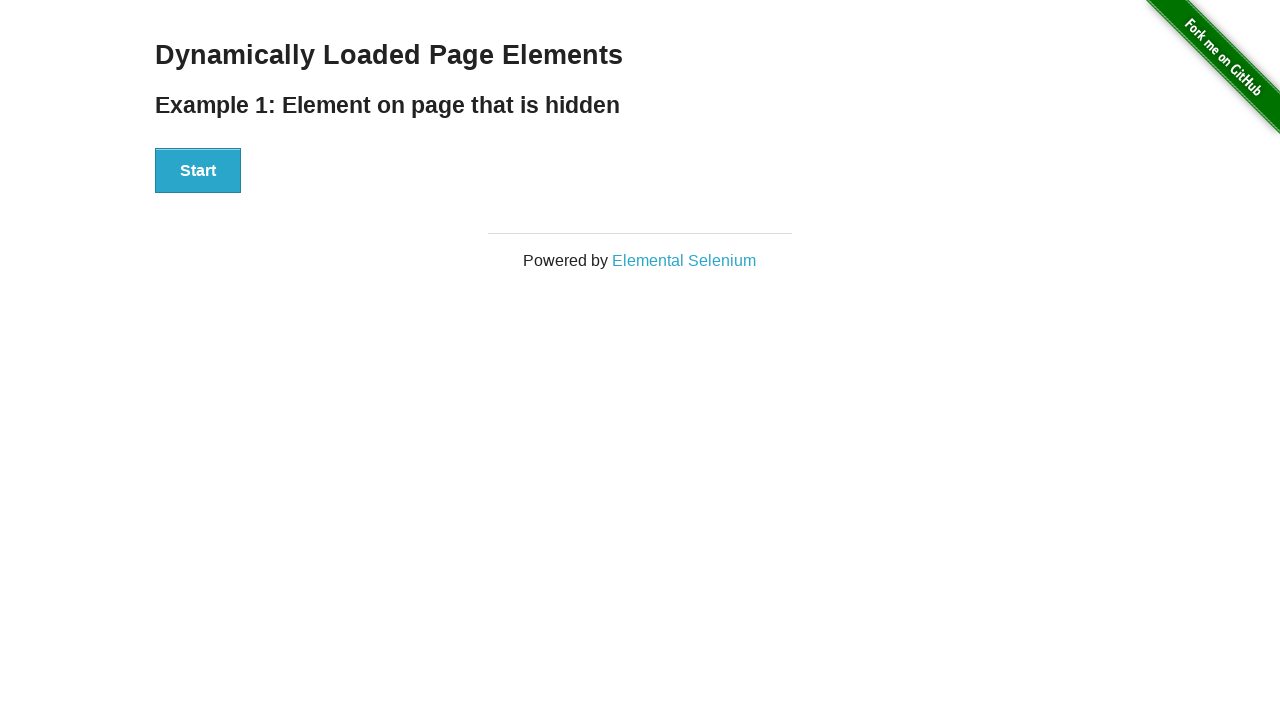

Clicked Start button to trigger dynamic loading at (198, 171) on xpath=//div[@id='start']/button
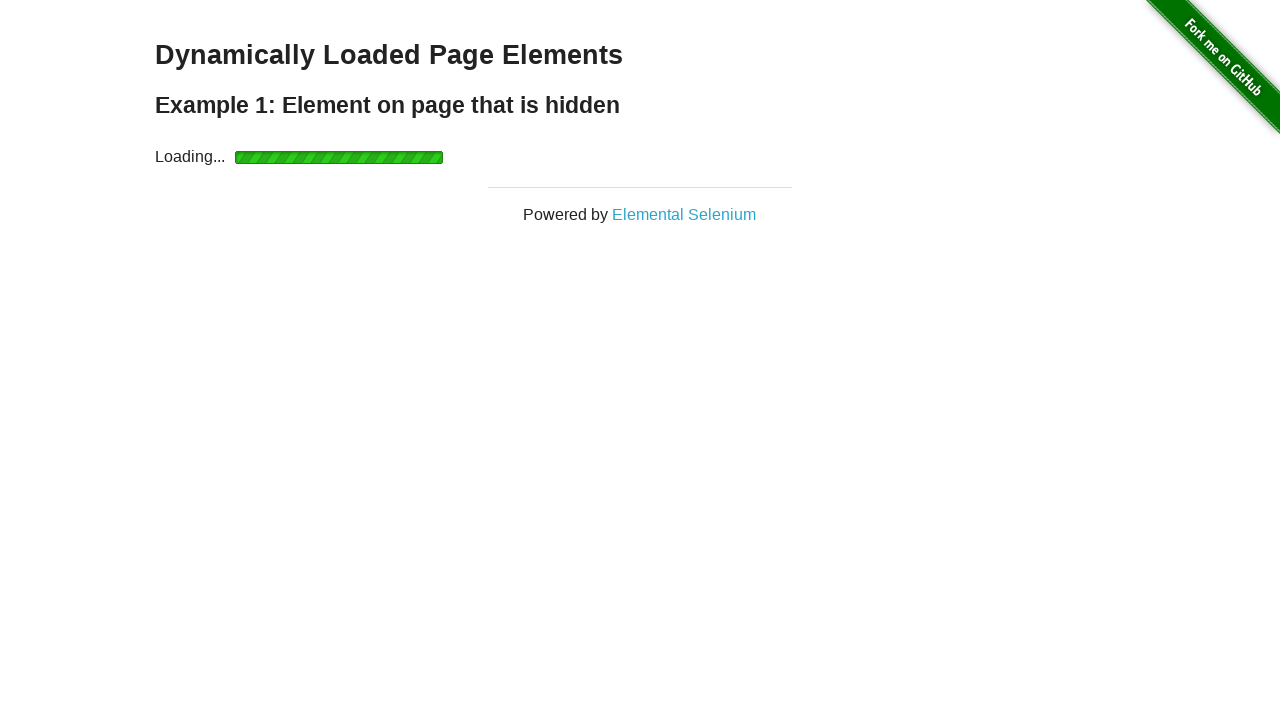

Waited for dynamically loaded h4 element to become visible
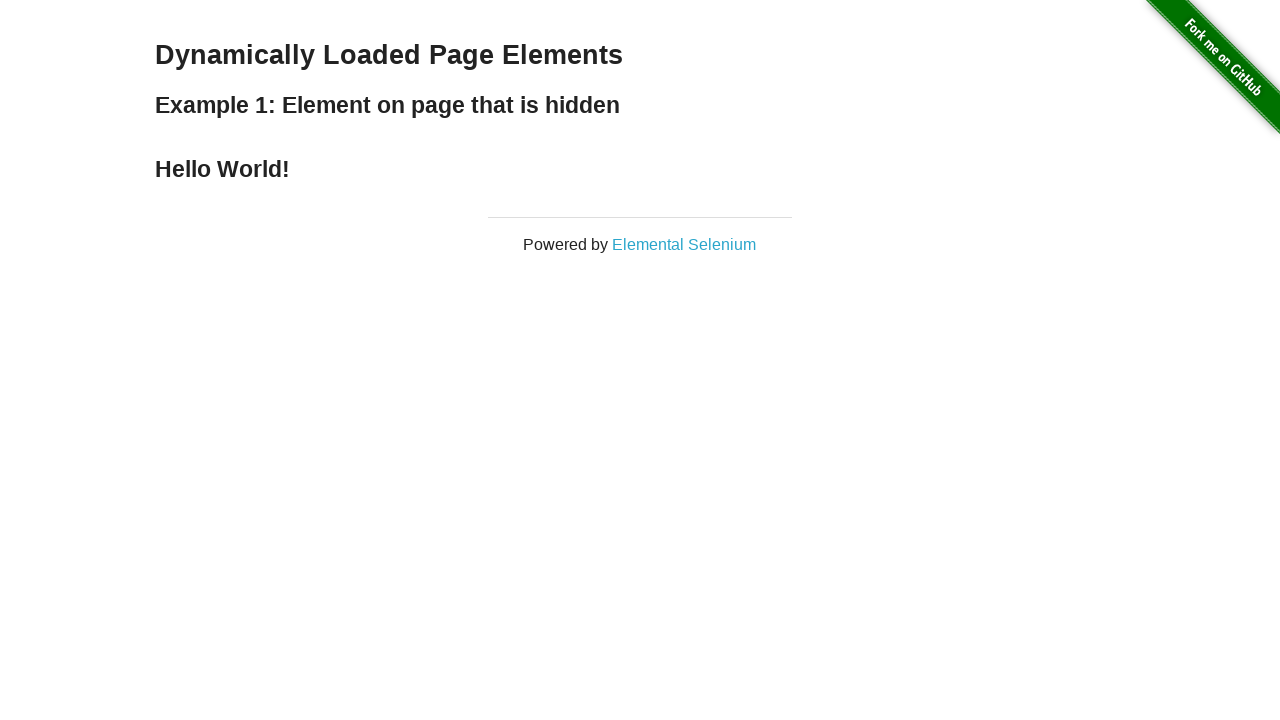

Located the h4 element containing 'Hello World!' text
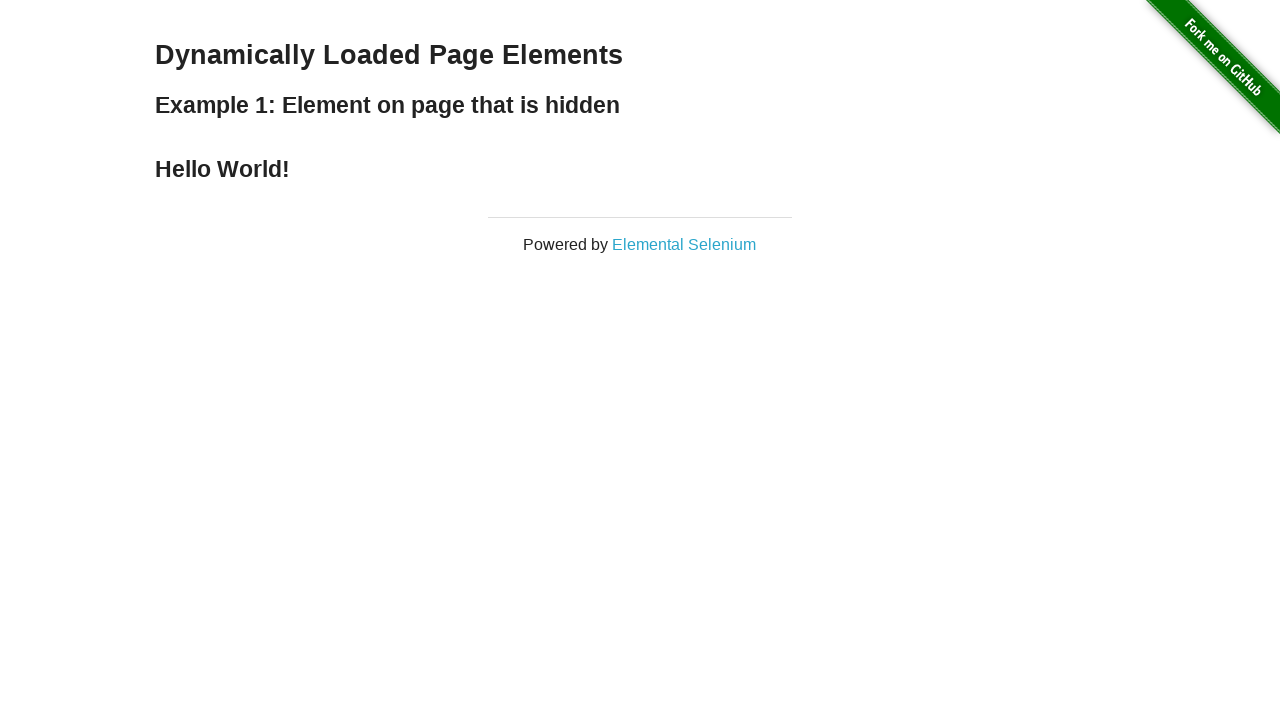

Confirmed h4 element with 'Hello World!' is visible
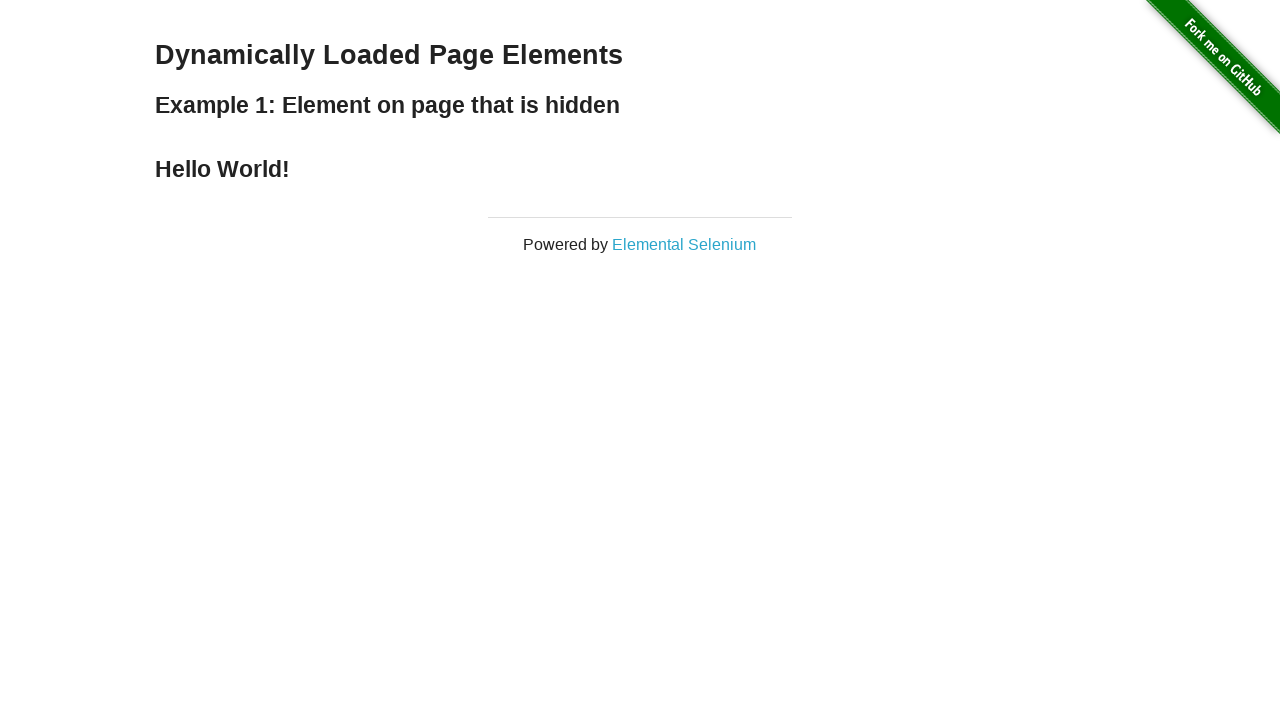

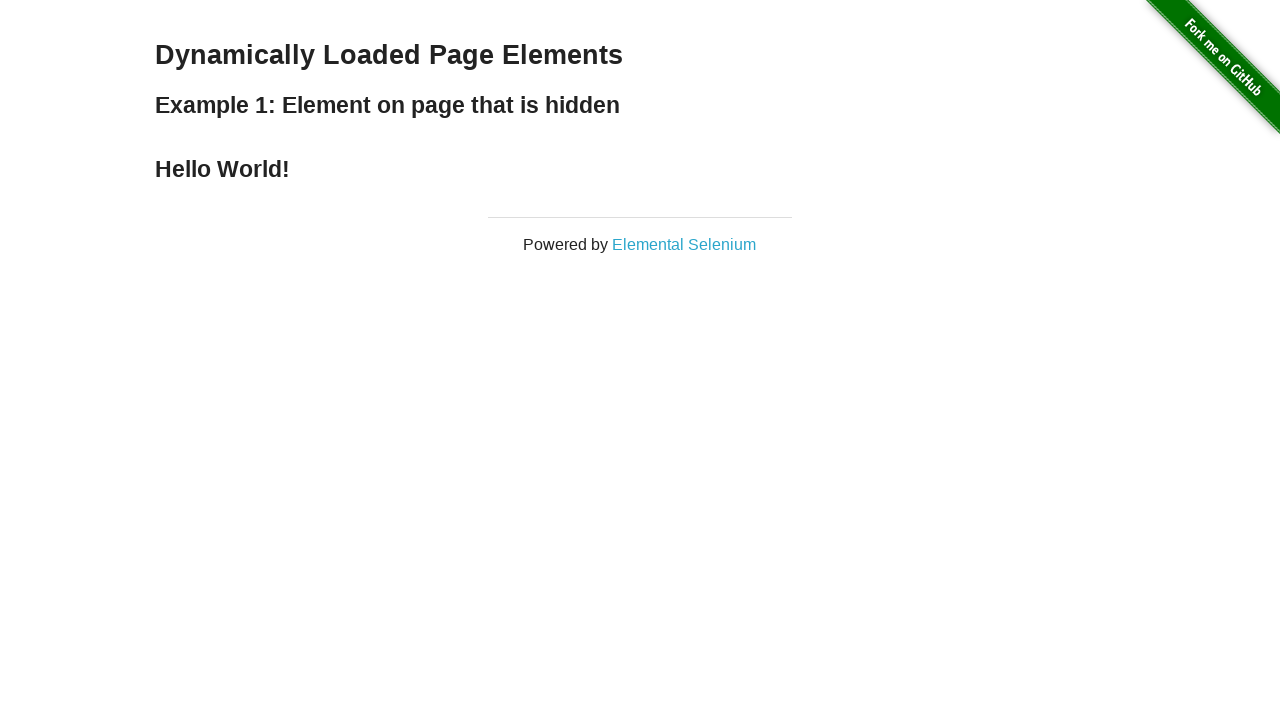